Tests iframe switching functionality by interacting with an element inside an iframe and then switching back to the main document

Starting URL: https://www.w3schools.com/jsref/tryit.asp?filename=tryjsref_submit_get

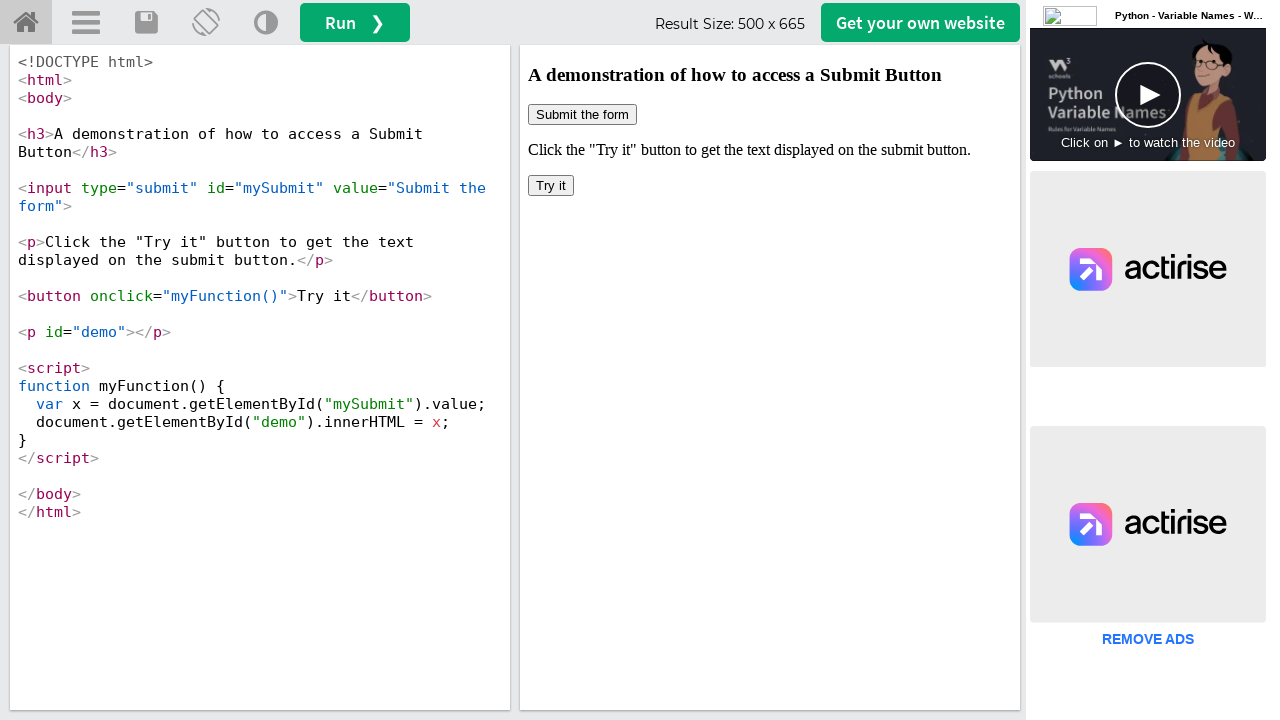

Retrieved iframe with name 'iframeResult'
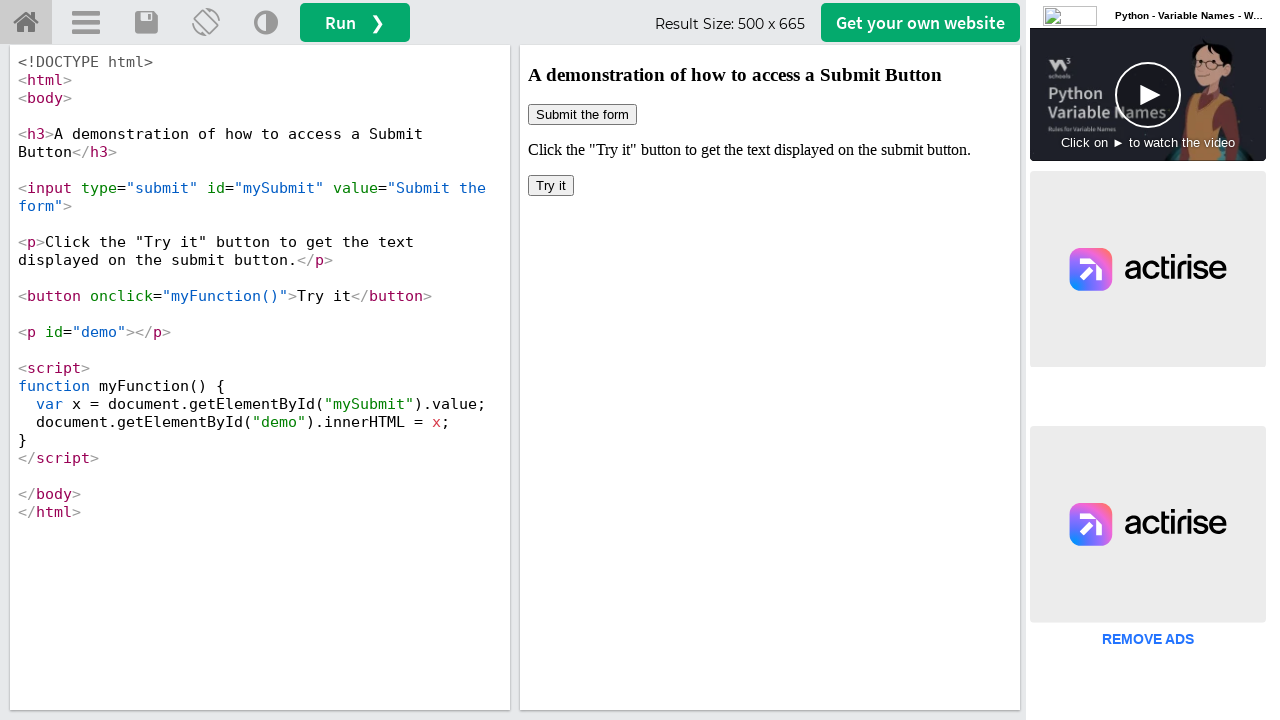

Clicked button element inside the iframe at (551, 186) on xpath=//html/body/button
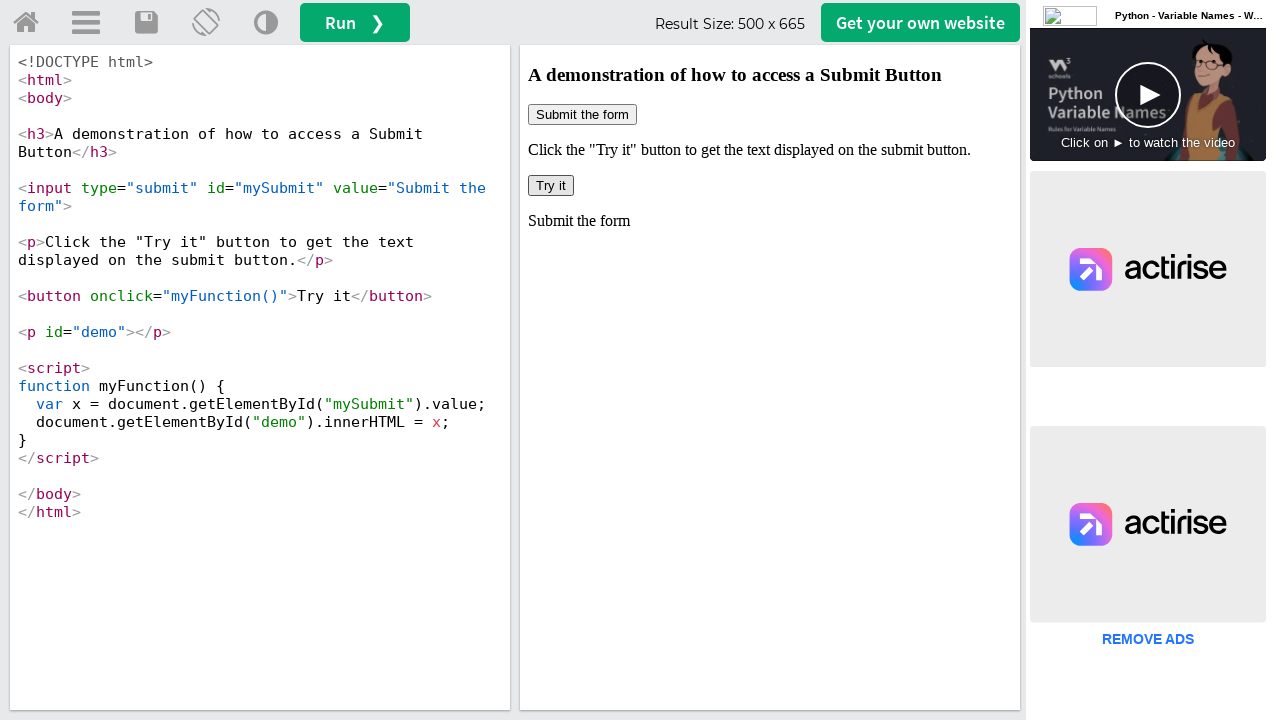

Retrieved all frames from the page
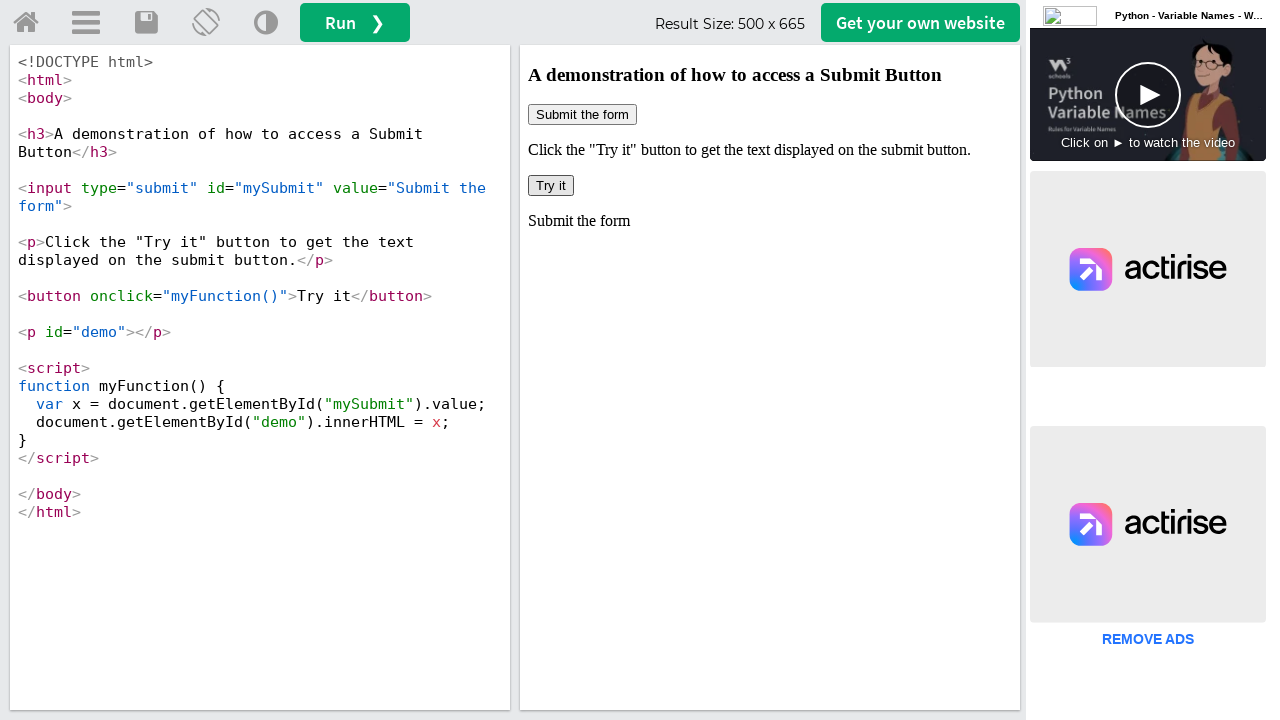

Printed frame count: 7
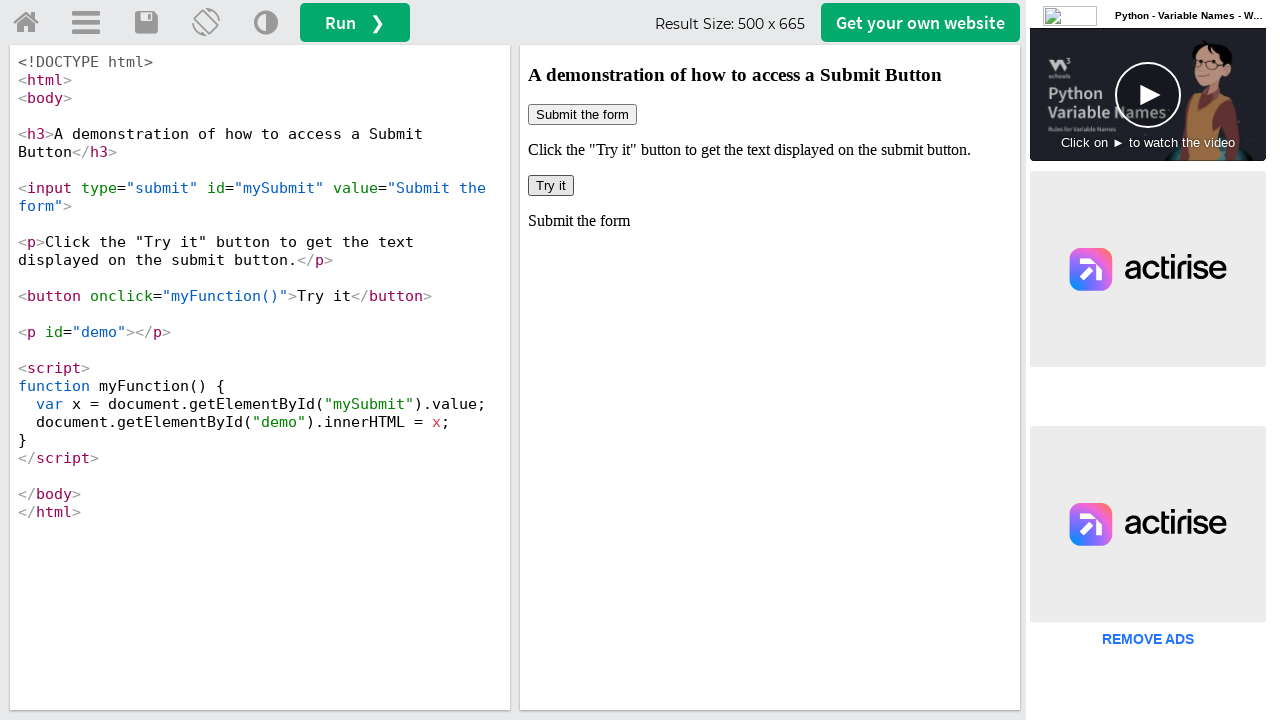

Printed iframe name: 
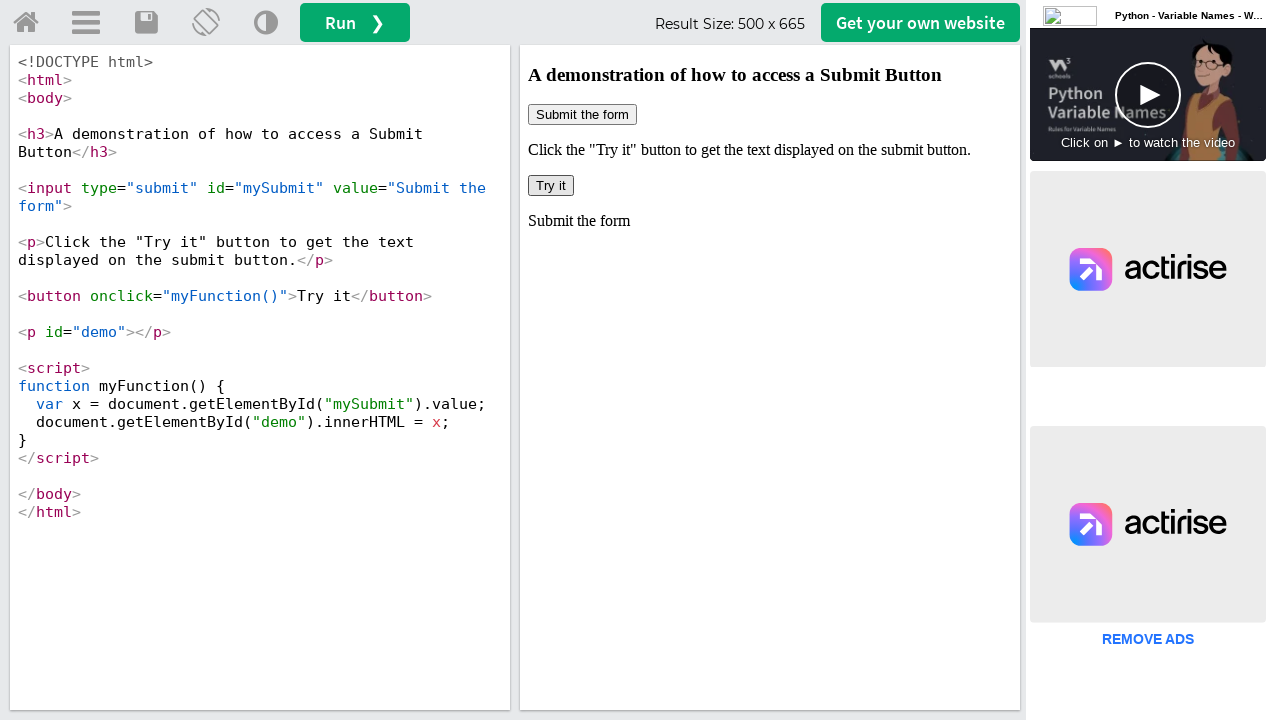

Printed iframe name: iframeResult
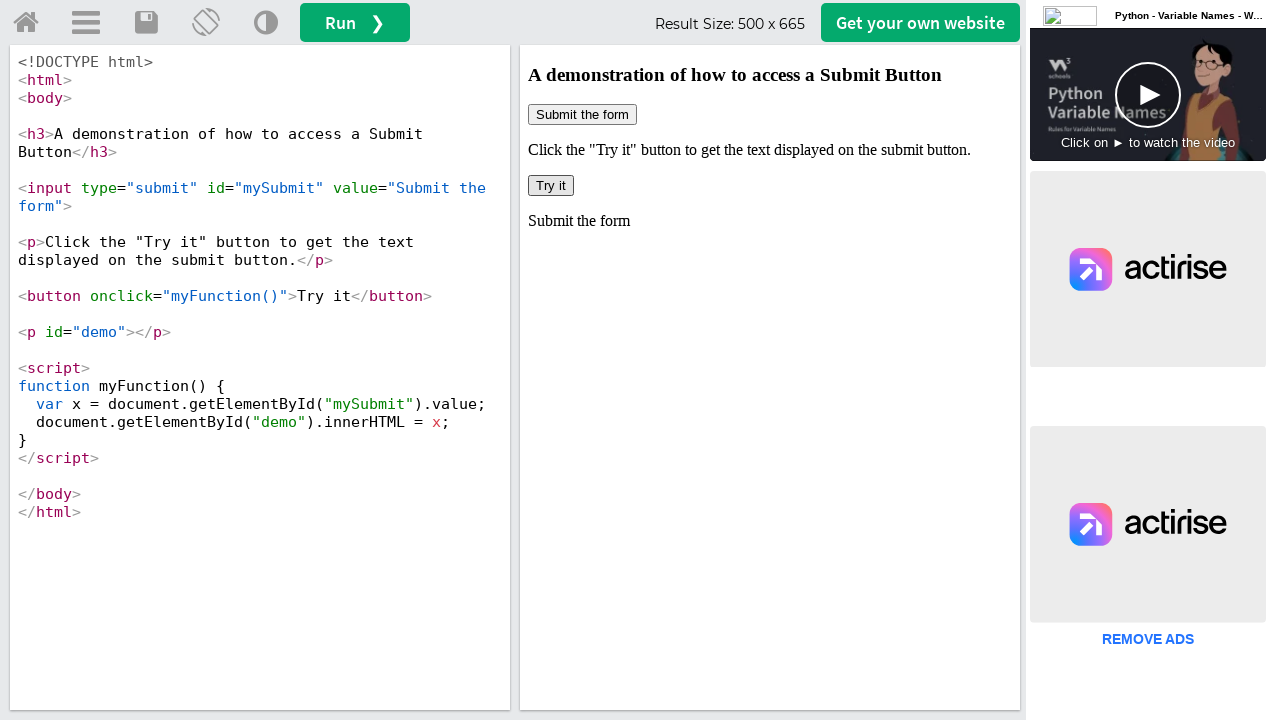

Printed iframe name: __tcfapiLocator
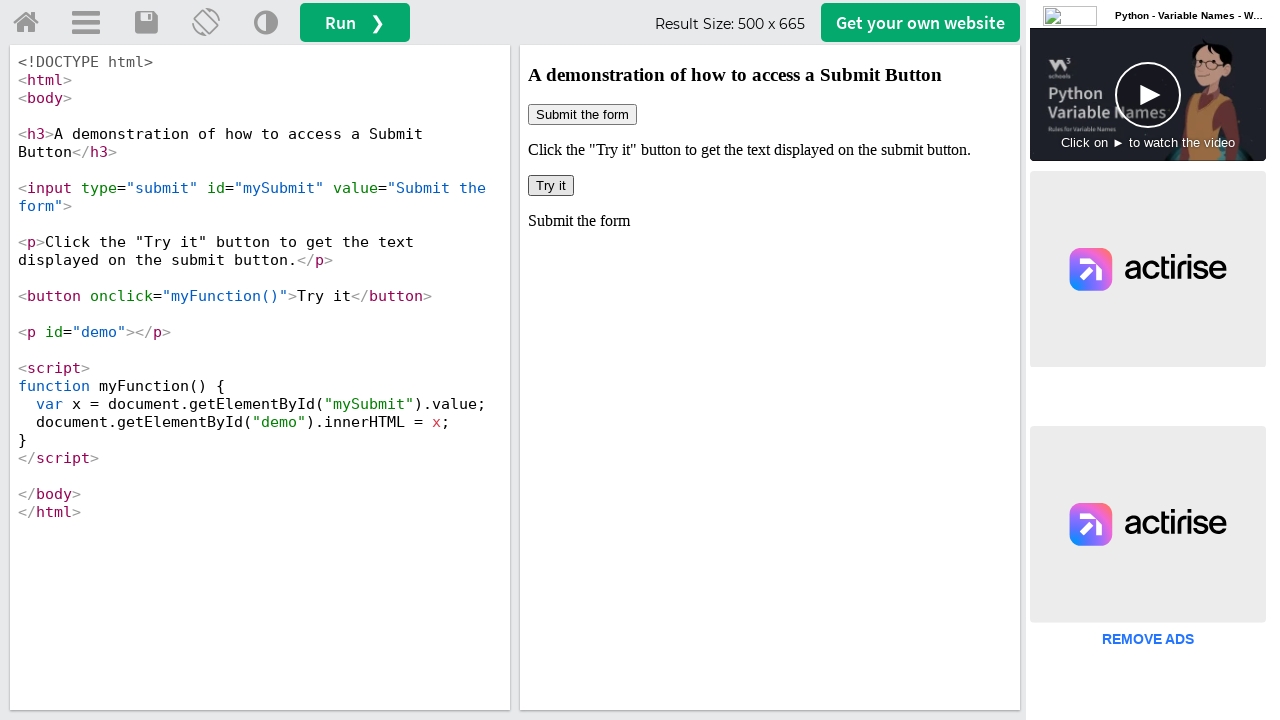

Printed iframe name: __pb_locator__
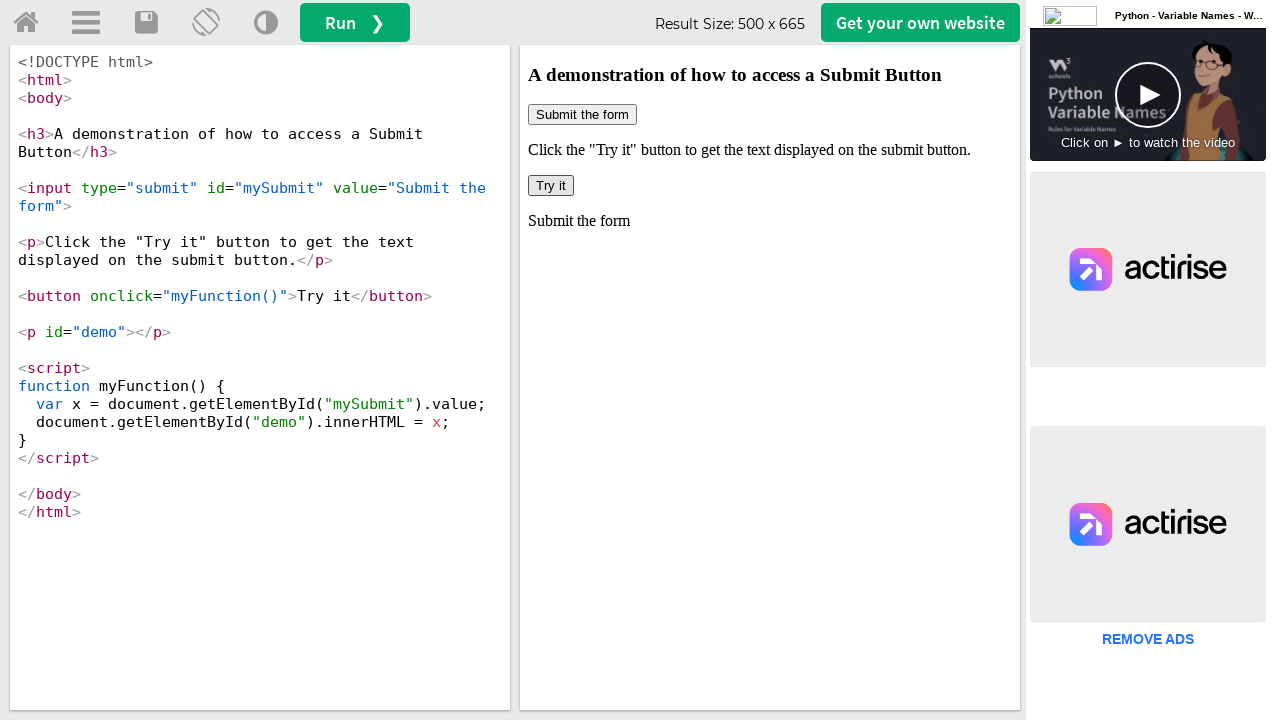

Printed iframe name: 
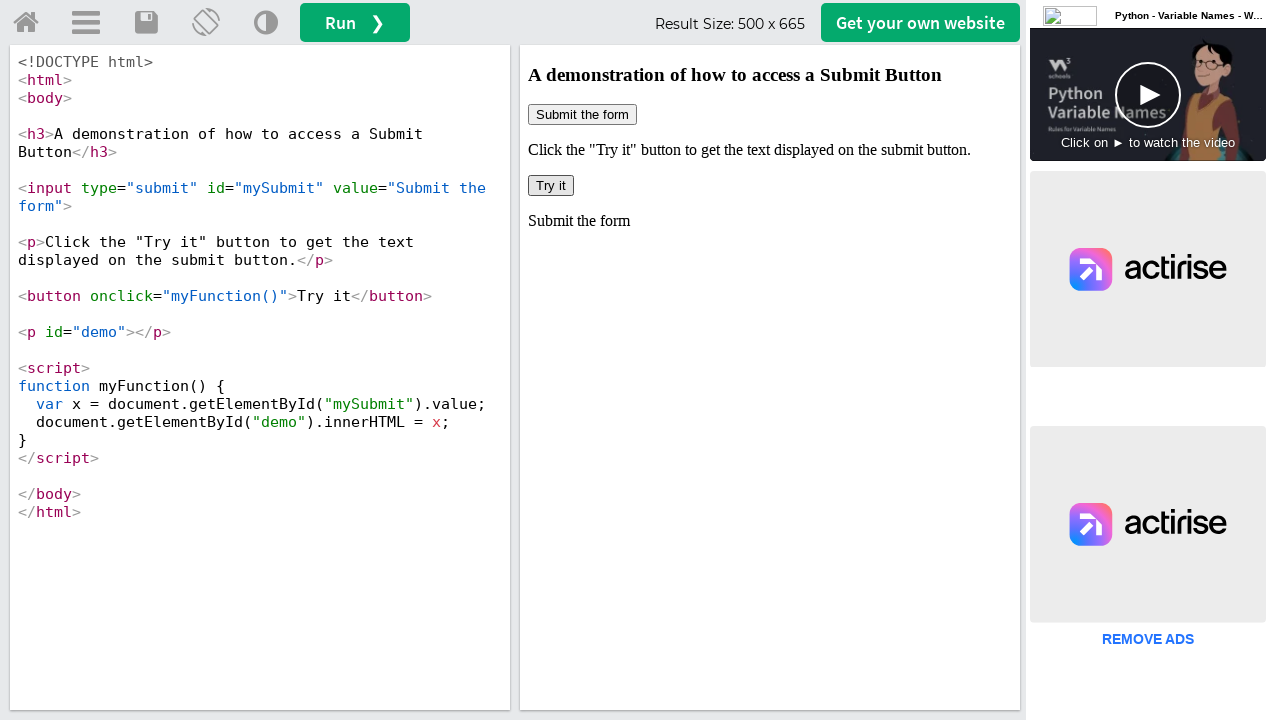

Printed iframe name: 
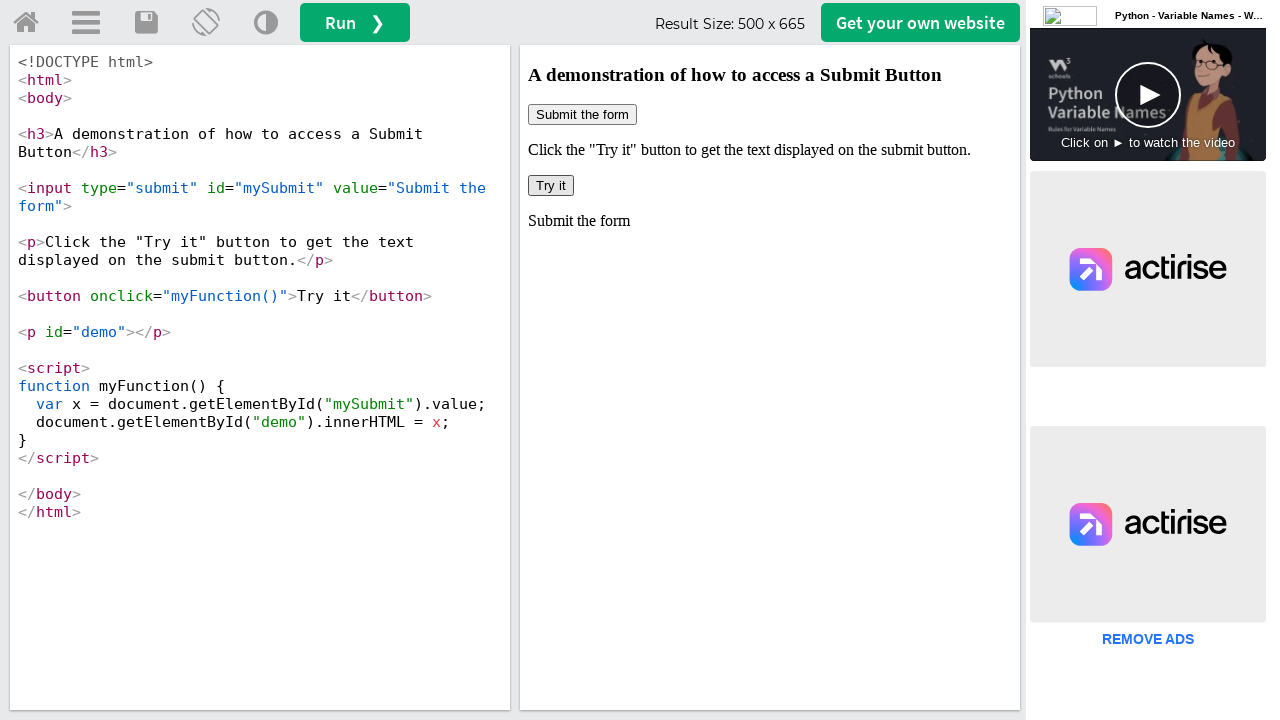

Printed iframe name: 
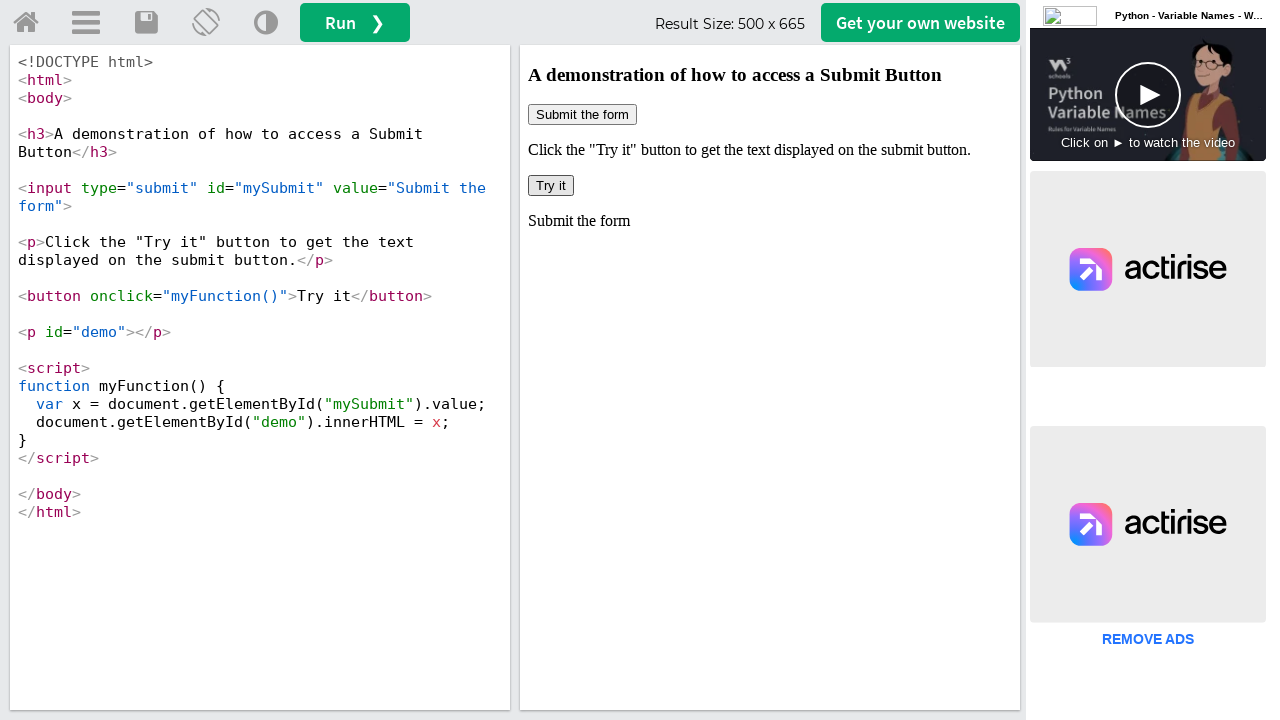

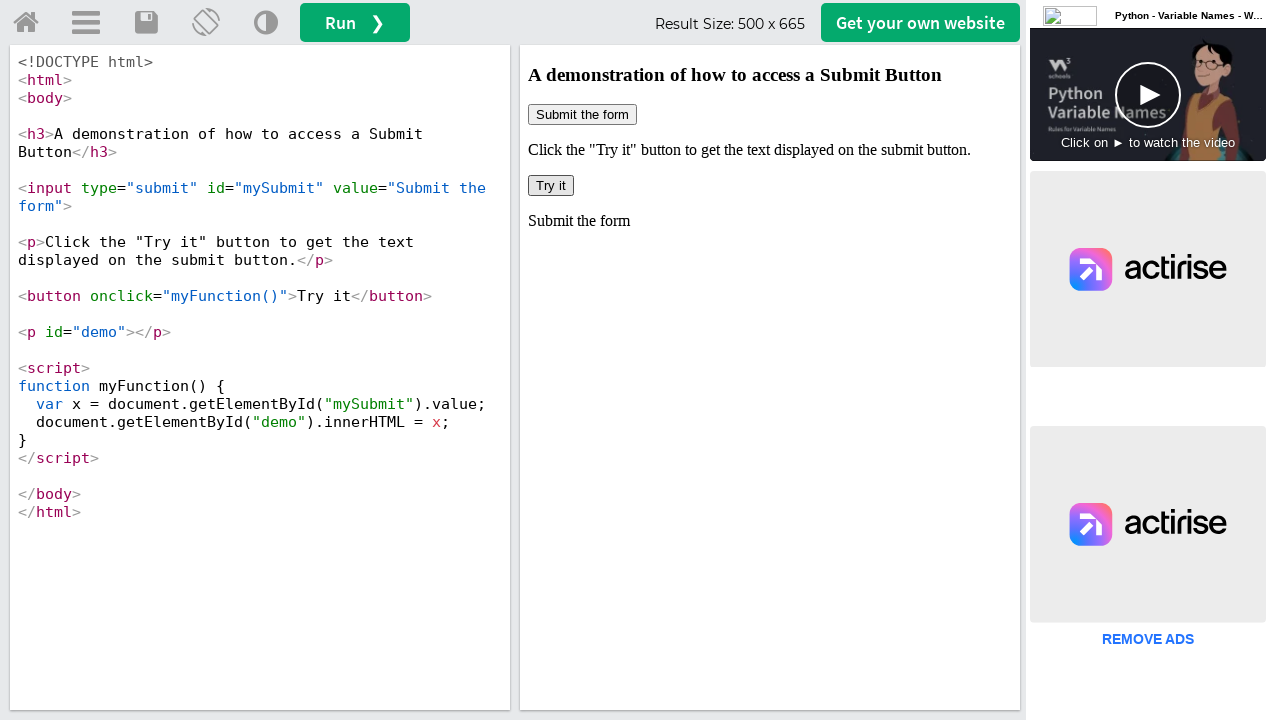